Tests the resizable functionality on jQuery UI by clicking and dragging the resize handle of an element

Starting URL: https://jqueryui.com/

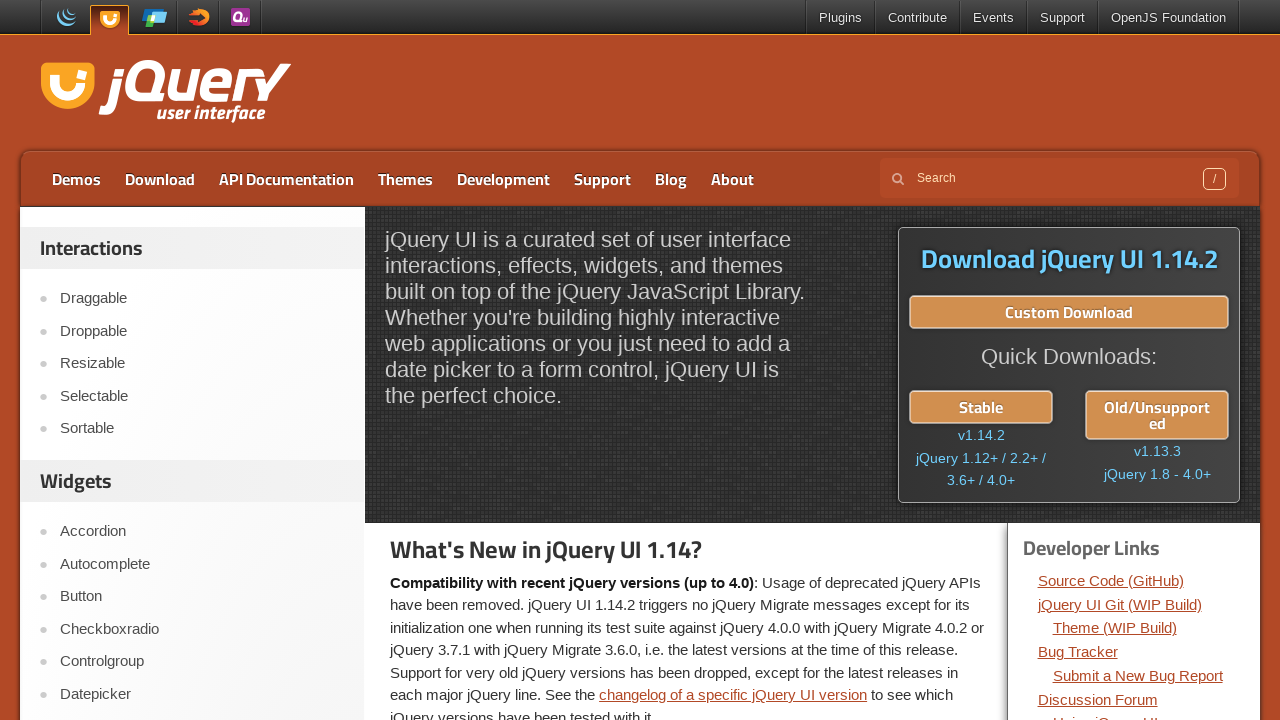

Clicked on Resizable link at (202, 364) on text=Resizable
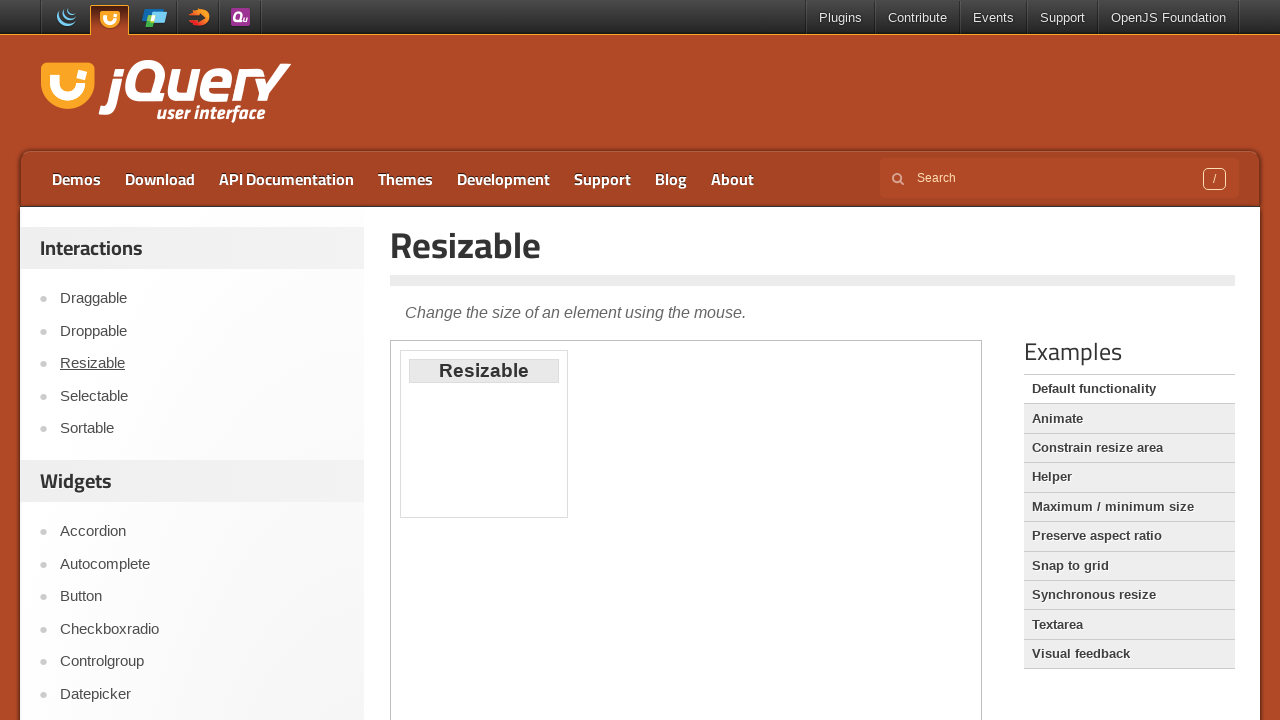

Located the demo iframe
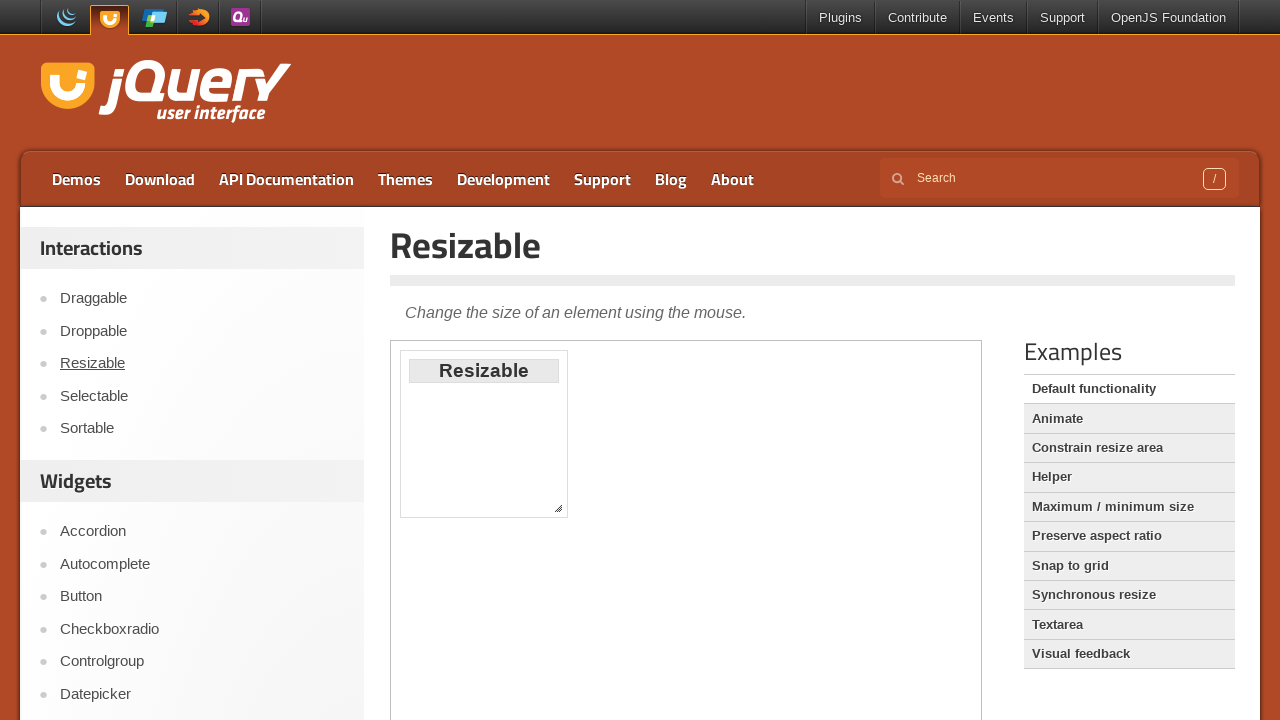

Located the resize handle element
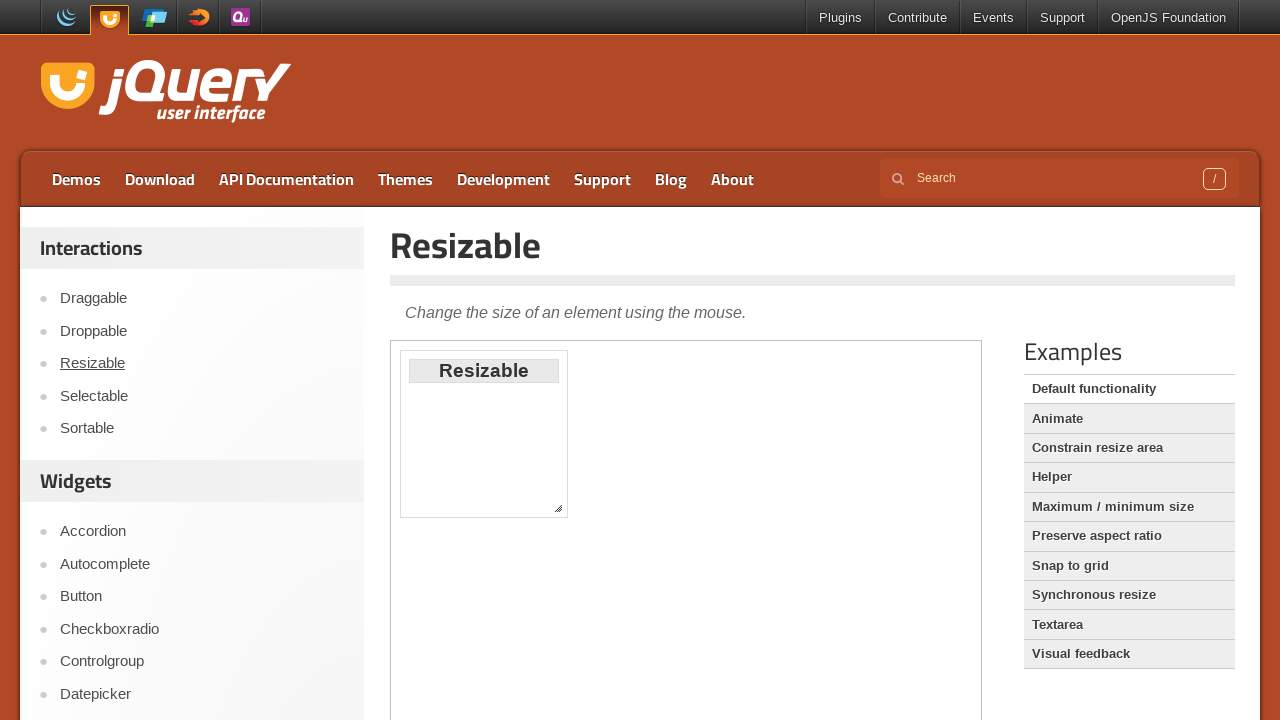

Retrieved bounding box of resize handle
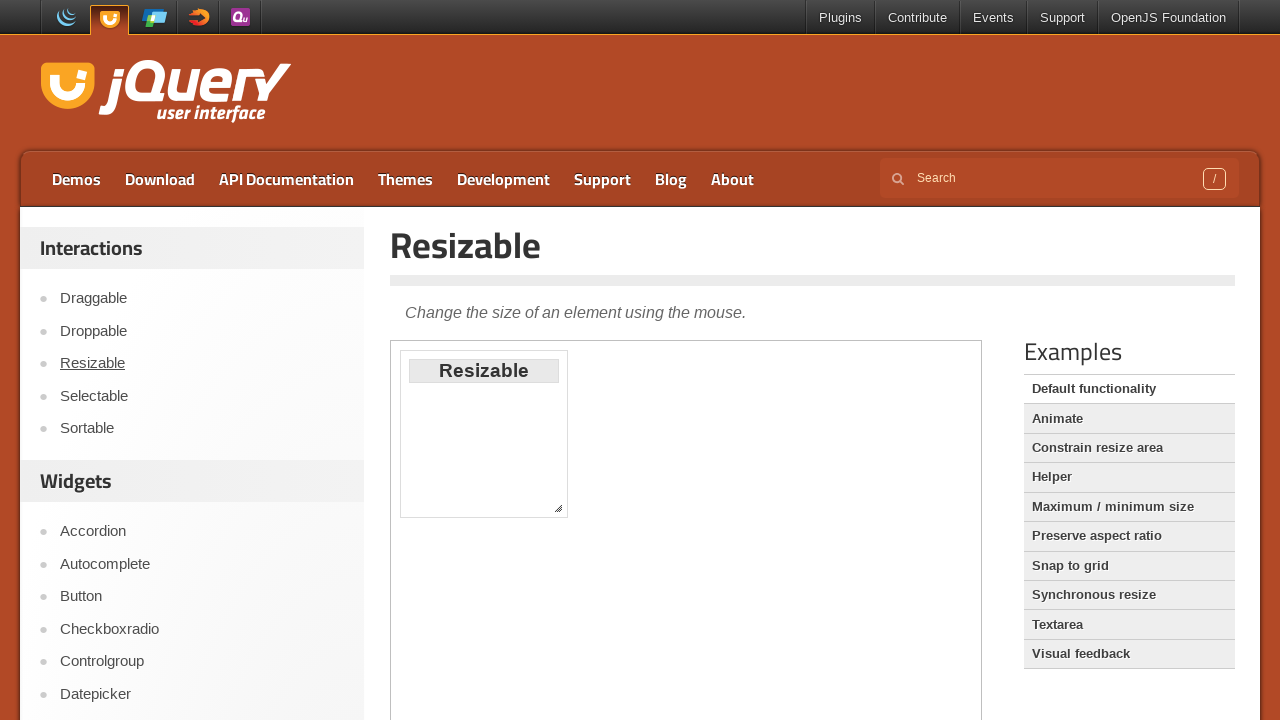

Moved mouse to center of resize handle at (558, 508)
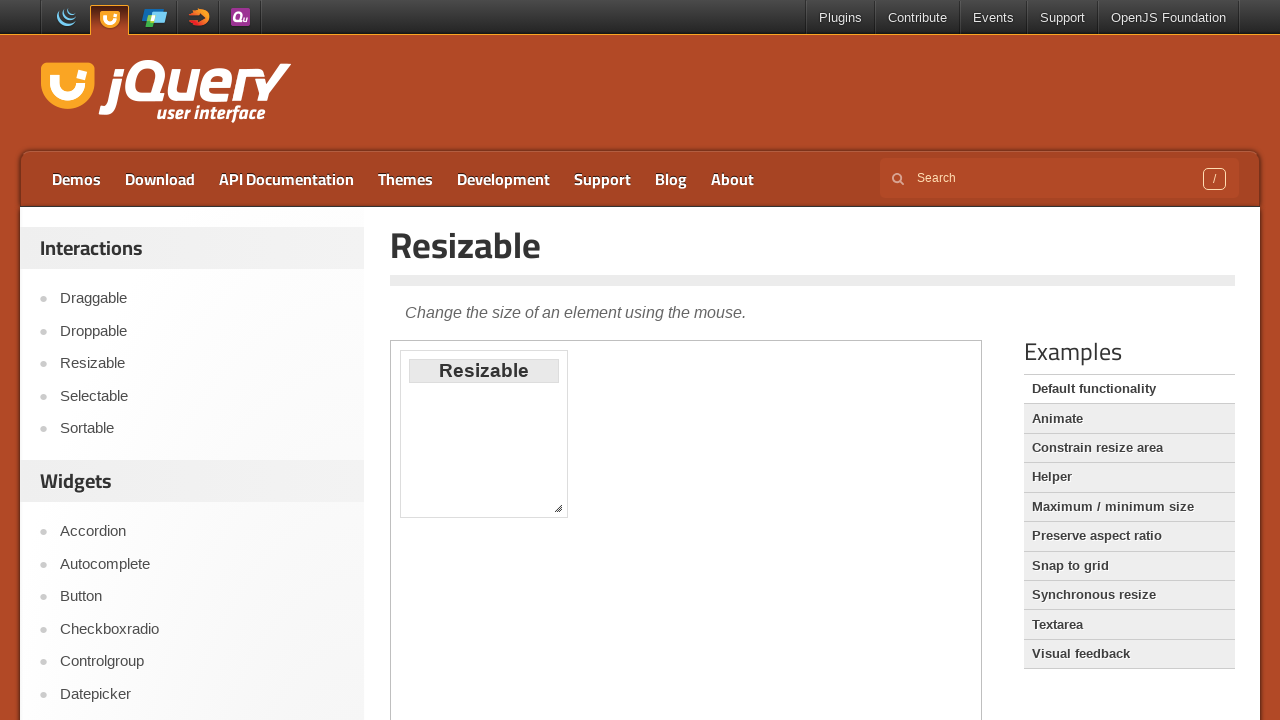

Pressed mouse button down on resize handle at (558, 508)
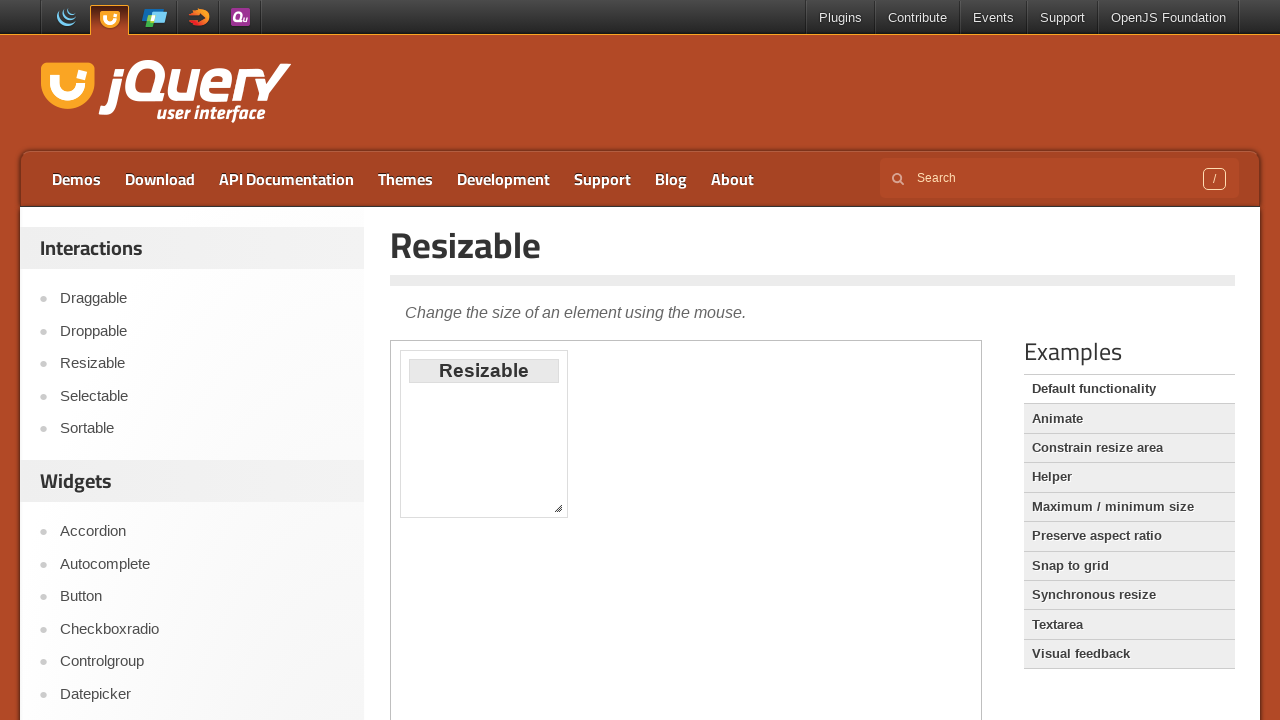

Dragged resize handle to new position (10px right, 50px down) at (568, 558)
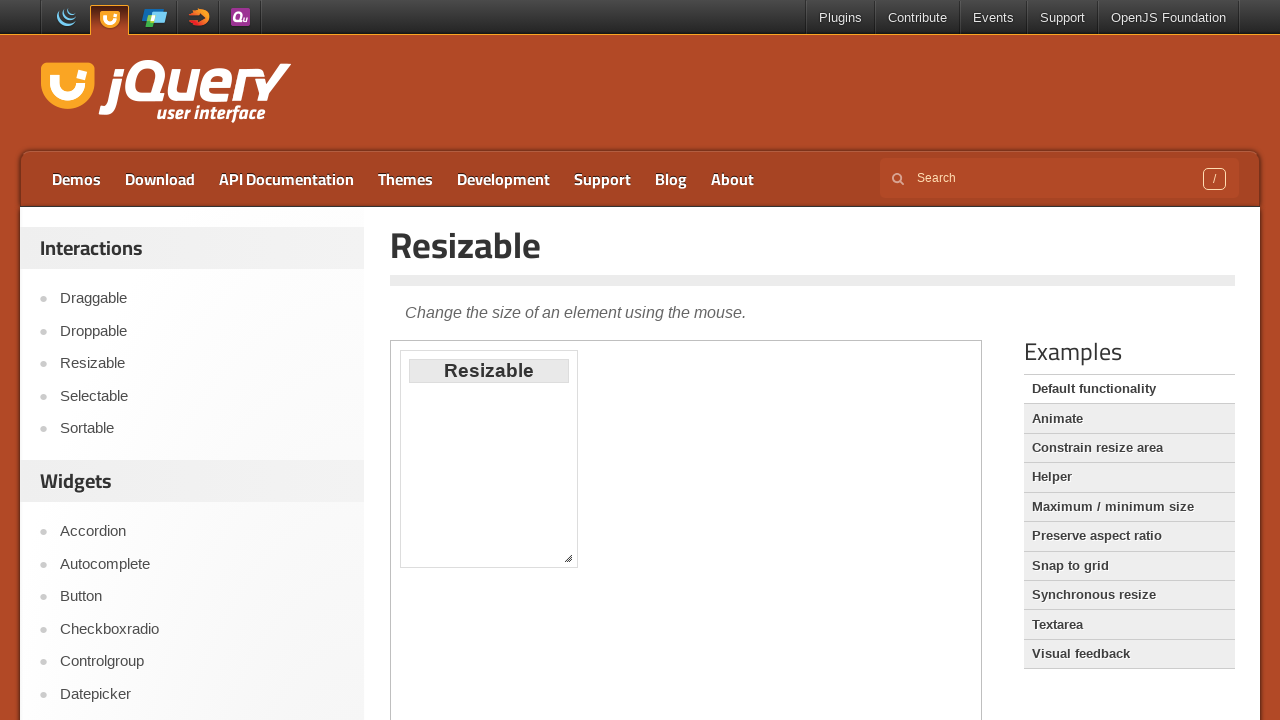

Released mouse button to complete resize operation at (568, 558)
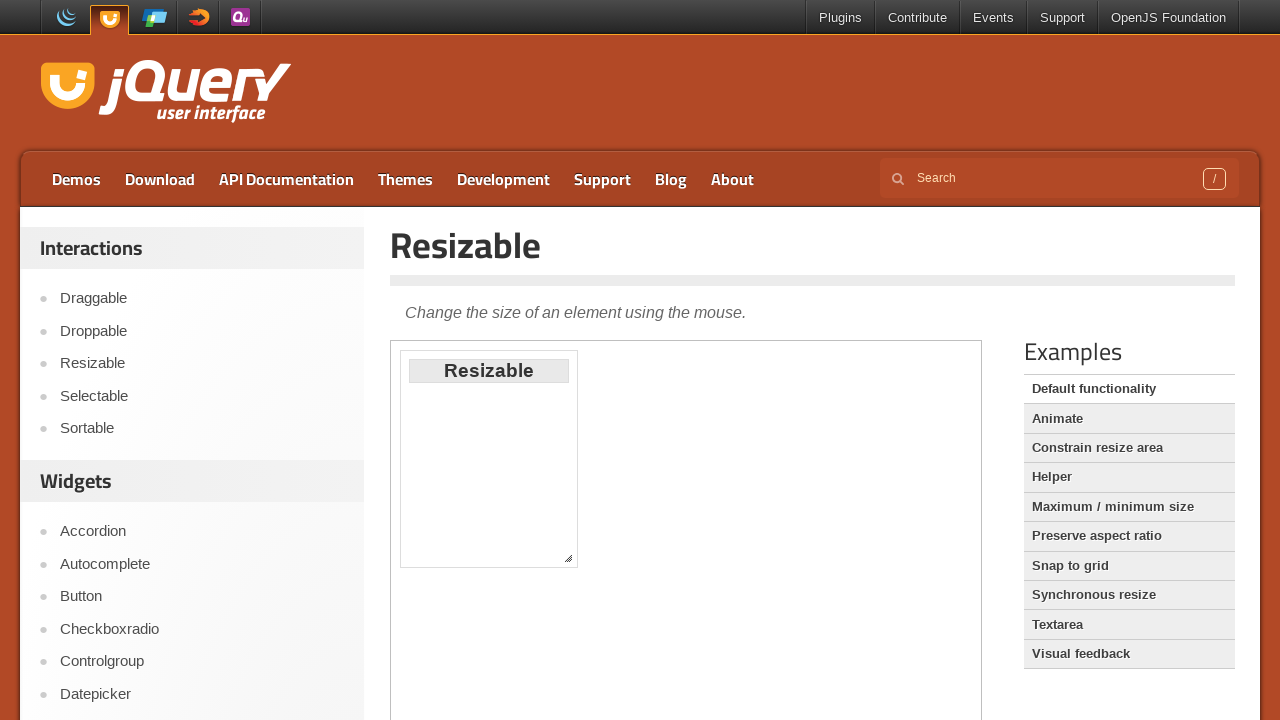

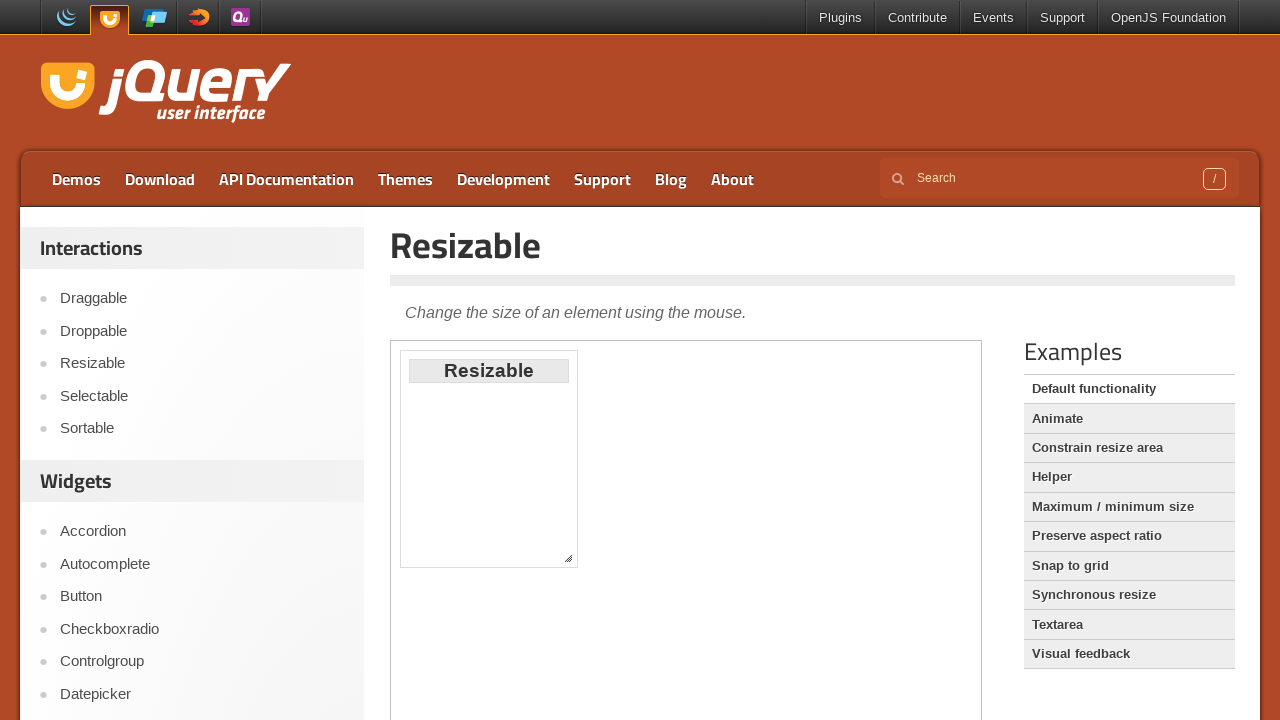